Tests sorting the "Due" column in descending order on Table 1 by clicking the column header twice and verifying the values are sorted in reverse

Starting URL: http://the-internet.herokuapp.com/tables

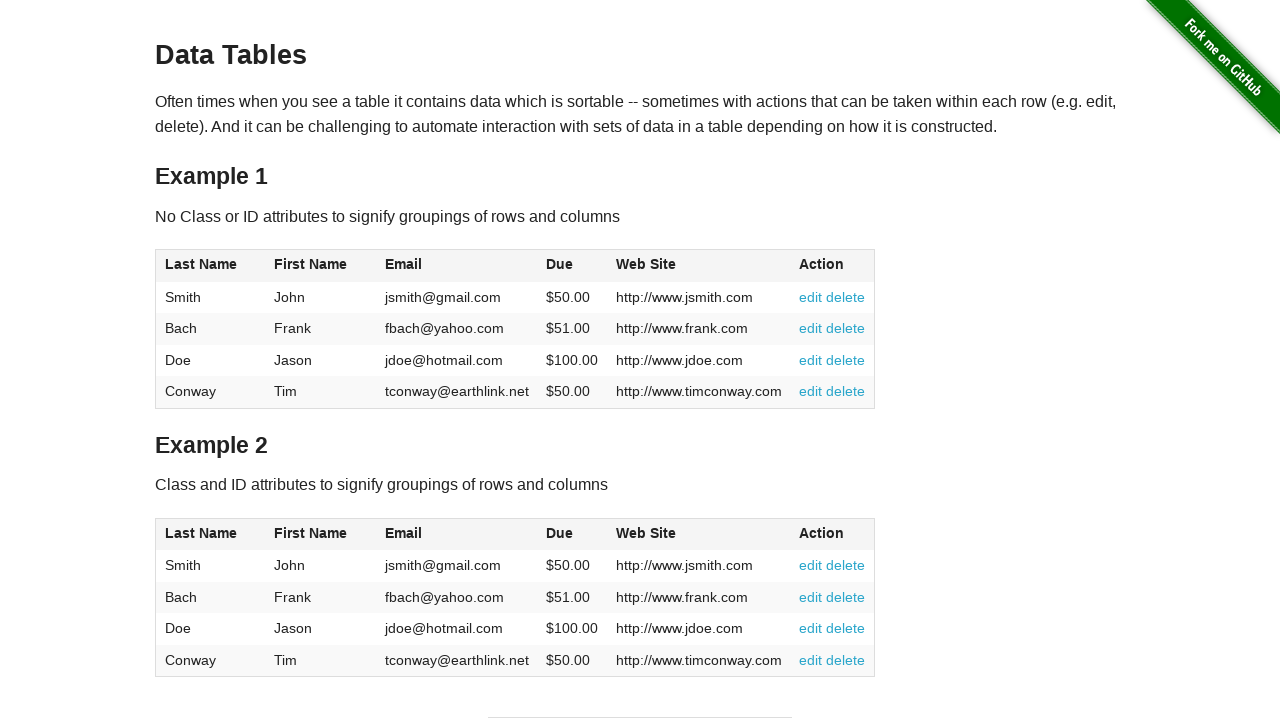

Clicked the Due column header (4th column) first time for ascending order at (572, 266) on #table1 thead tr th:nth-of-type(4)
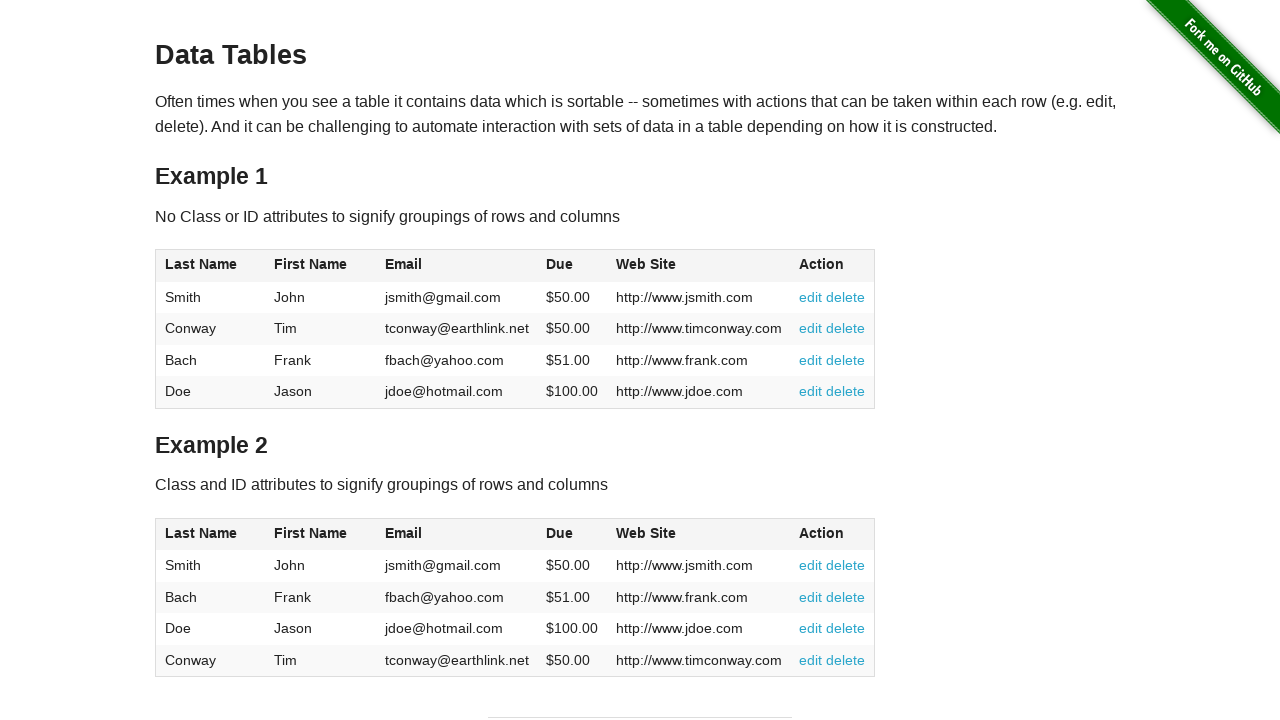

Clicked the Due column header second time to sort in descending order at (572, 266) on #table1 thead tr th:nth-of-type(4)
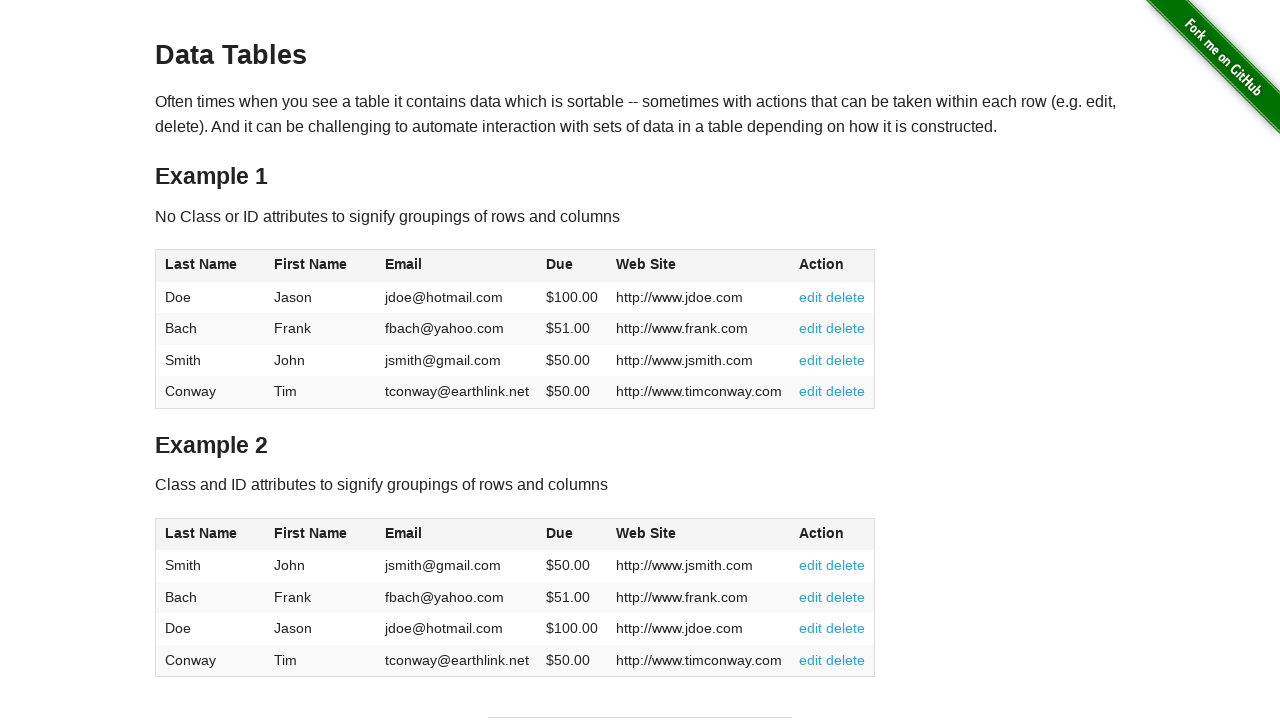

Verified table loaded and Due column is ready for verification
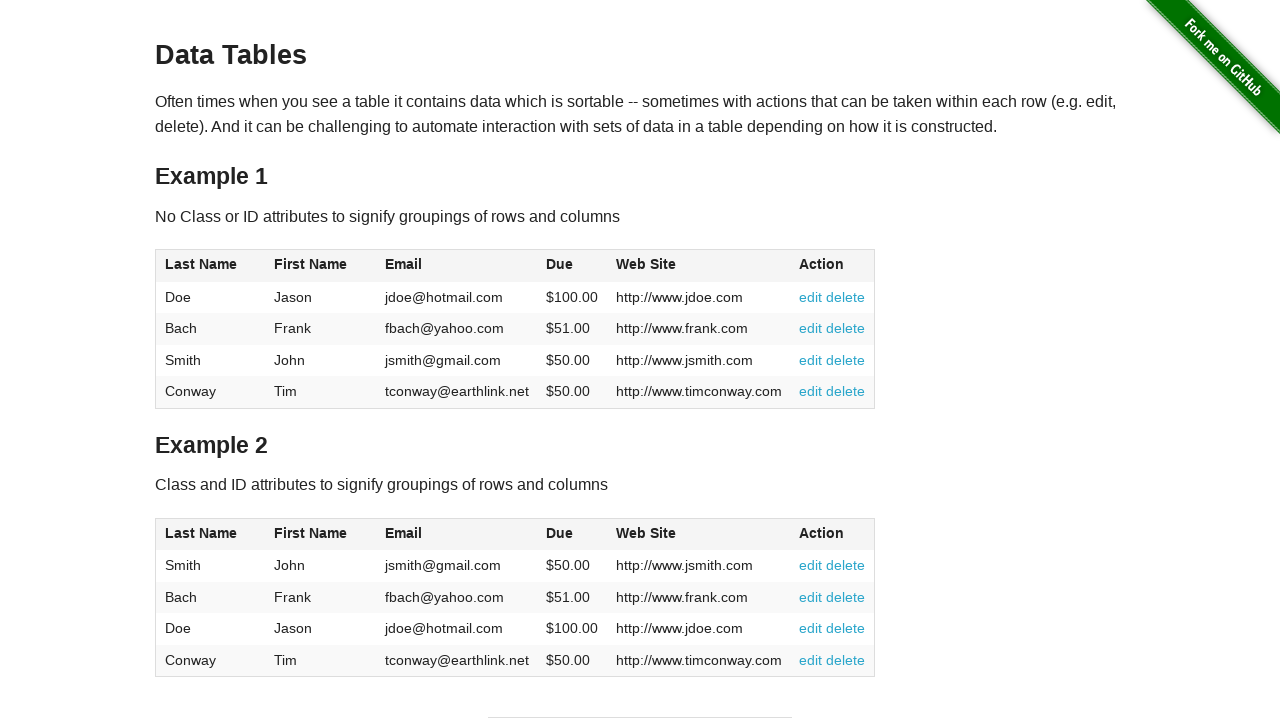

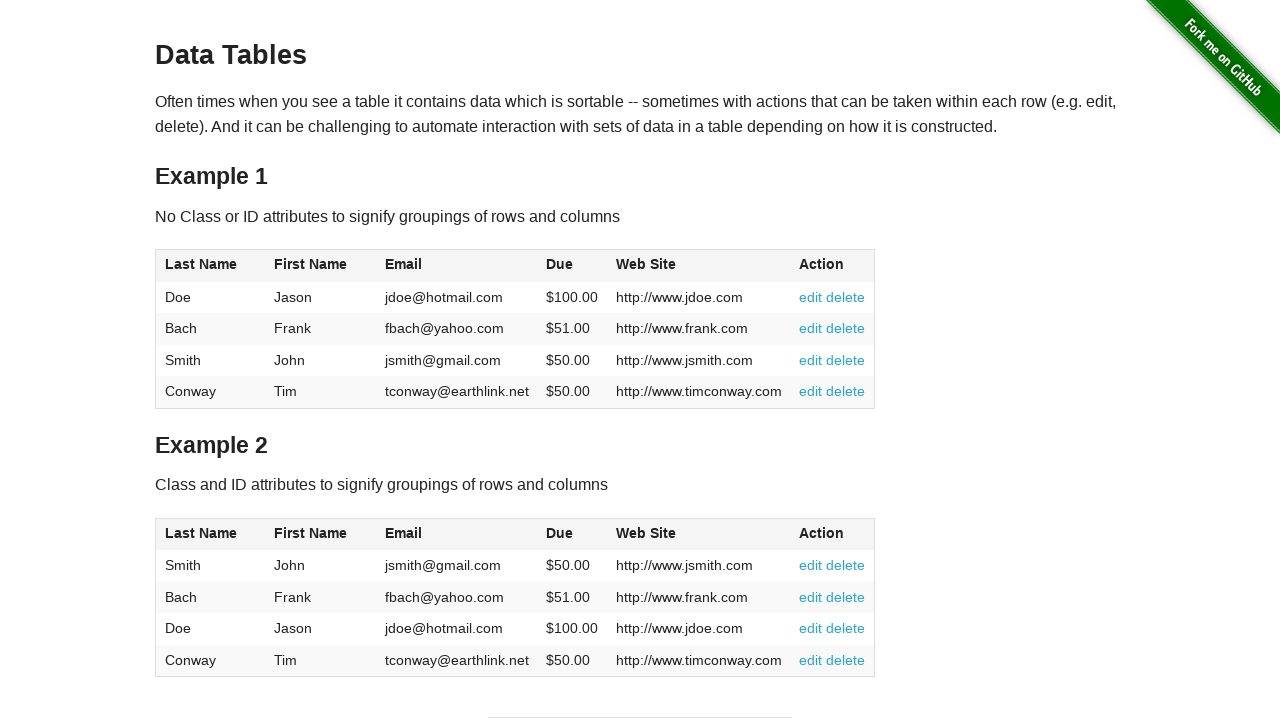